Navigates to NuGet website and performs keyboard input actions typing text

Starting URL: https://nuget.org

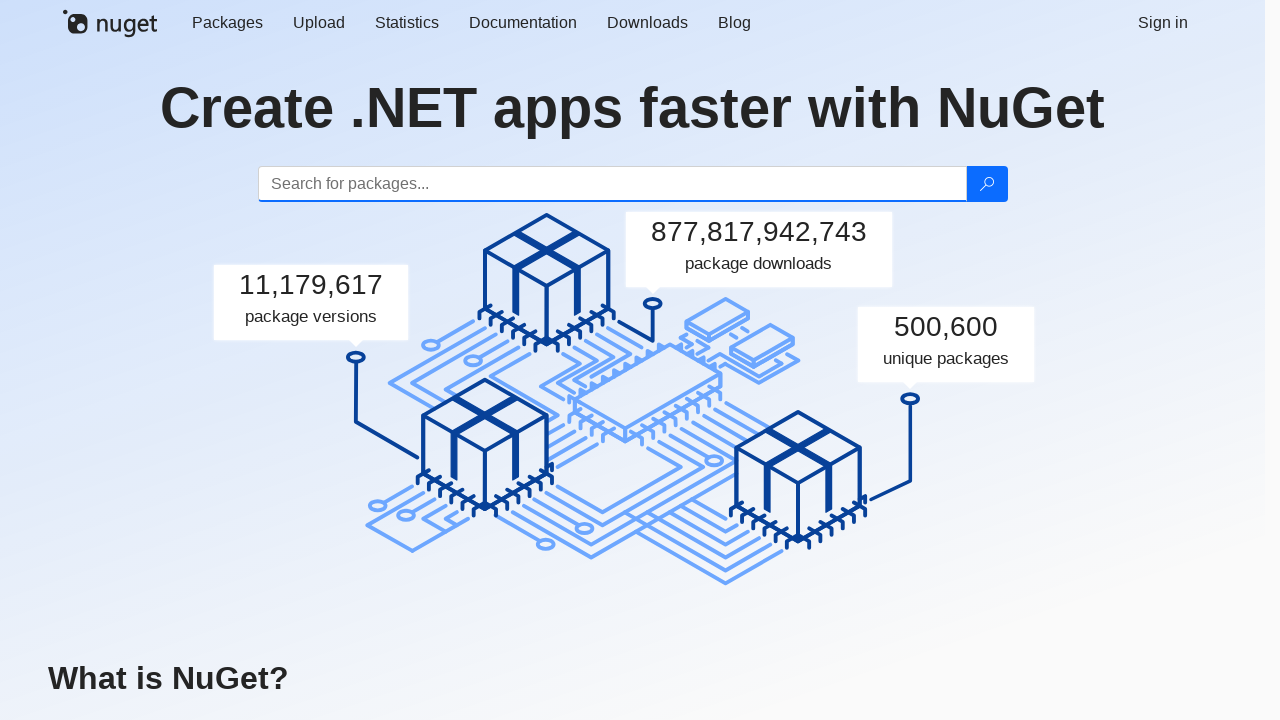

Waited for page to load (domcontentloaded state)
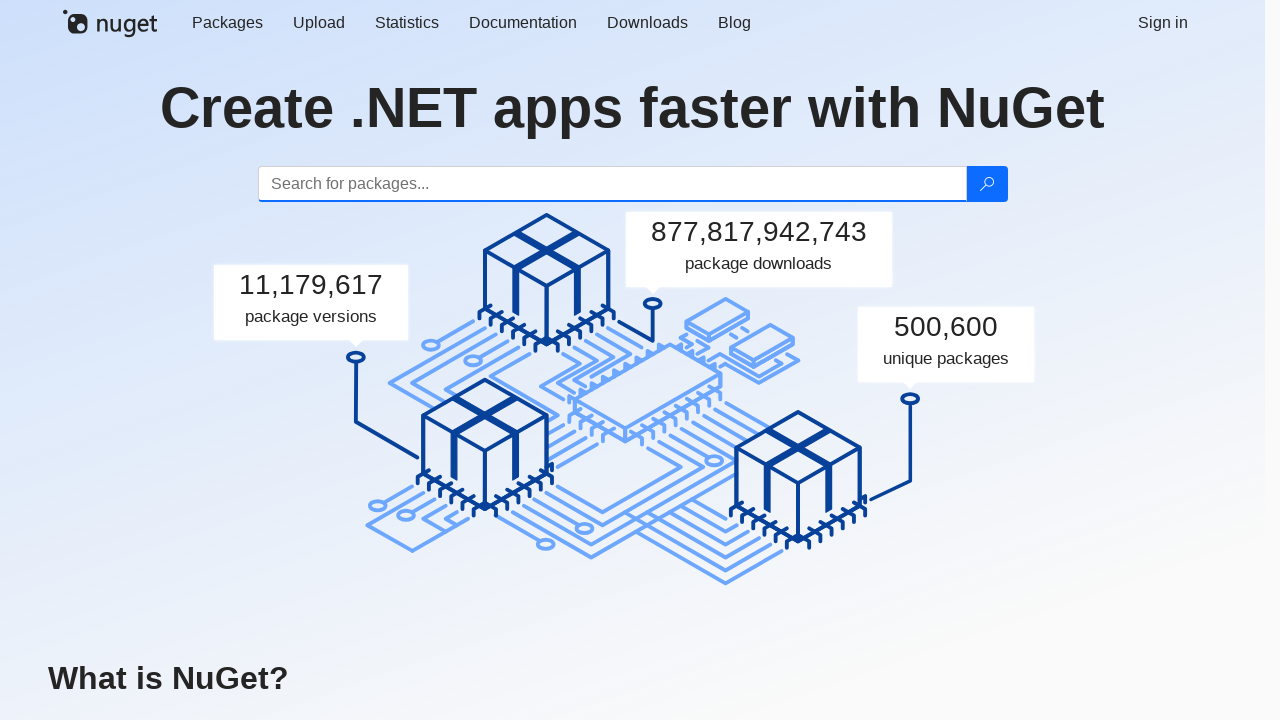

Typed keyboard input: 'abcHi,World!'
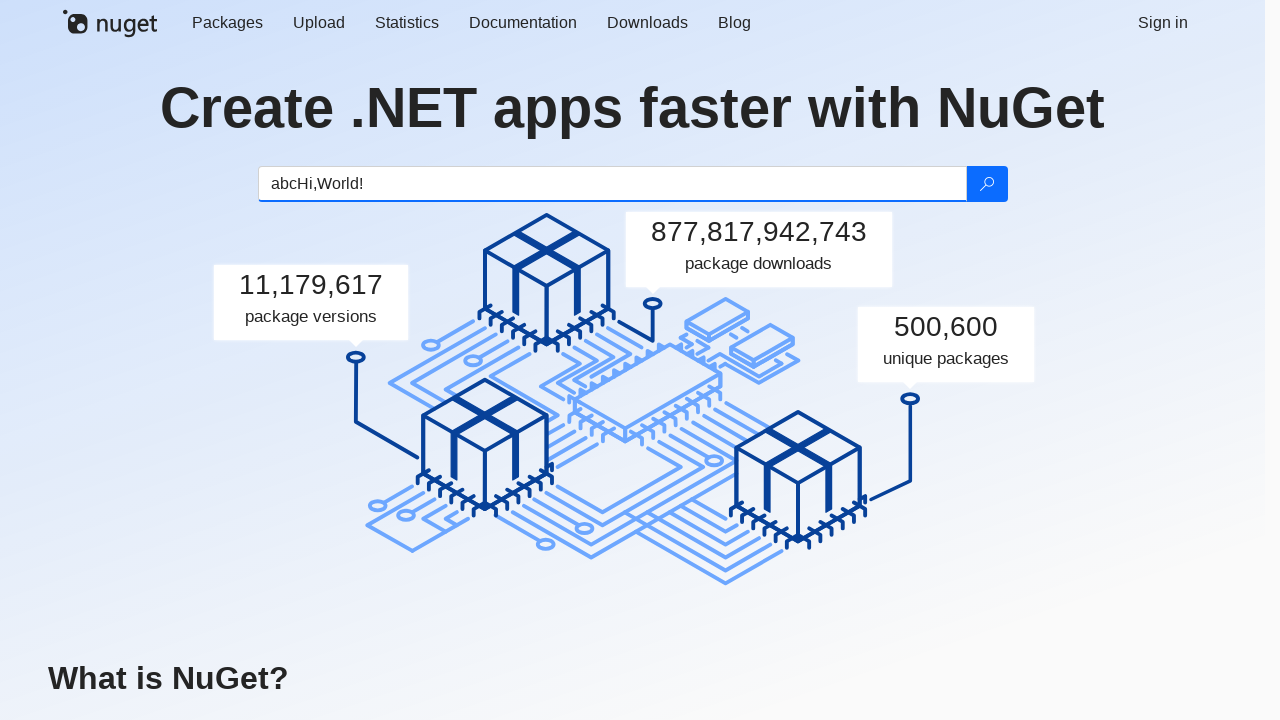

Waited 1000 milliseconds
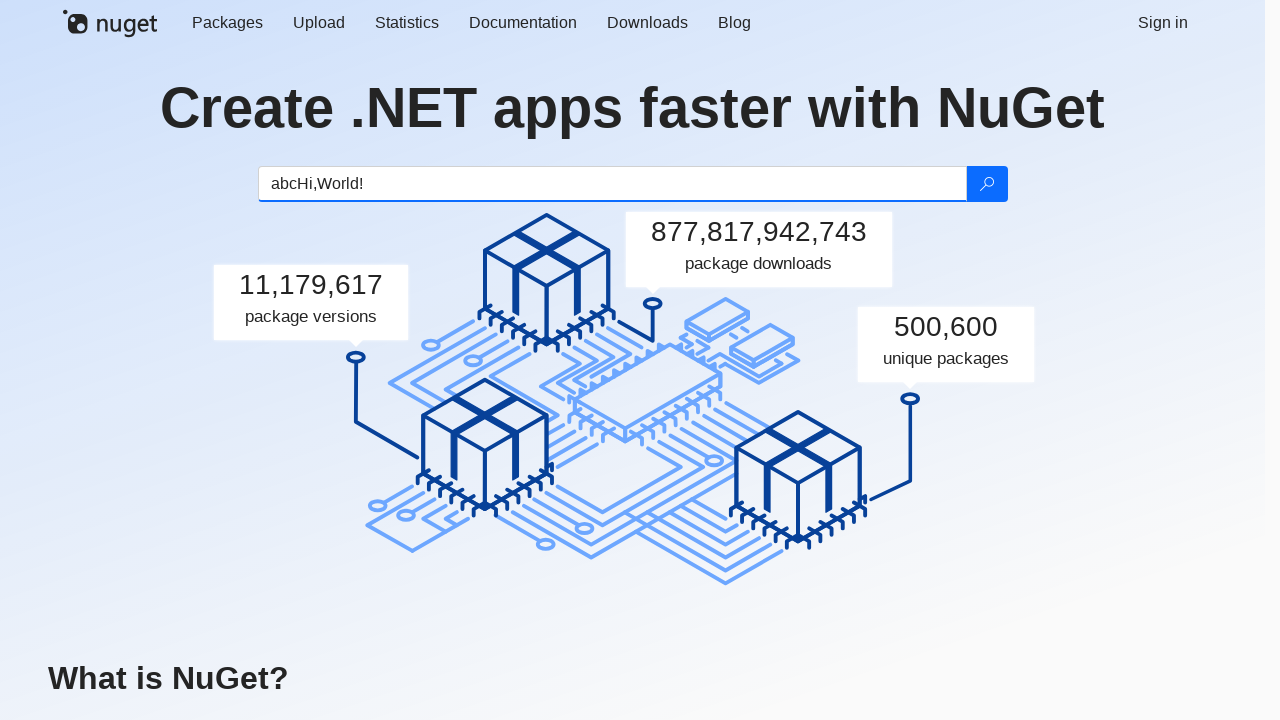

Typed keyboard input: 'qwe'
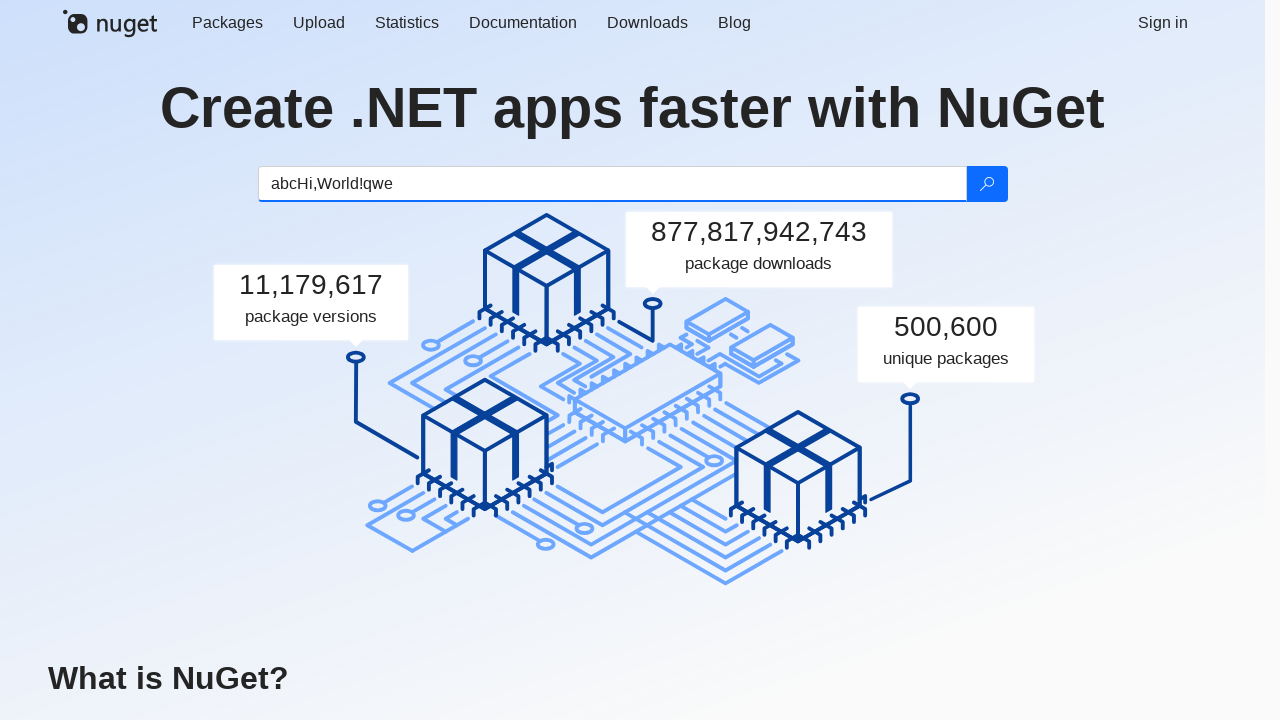

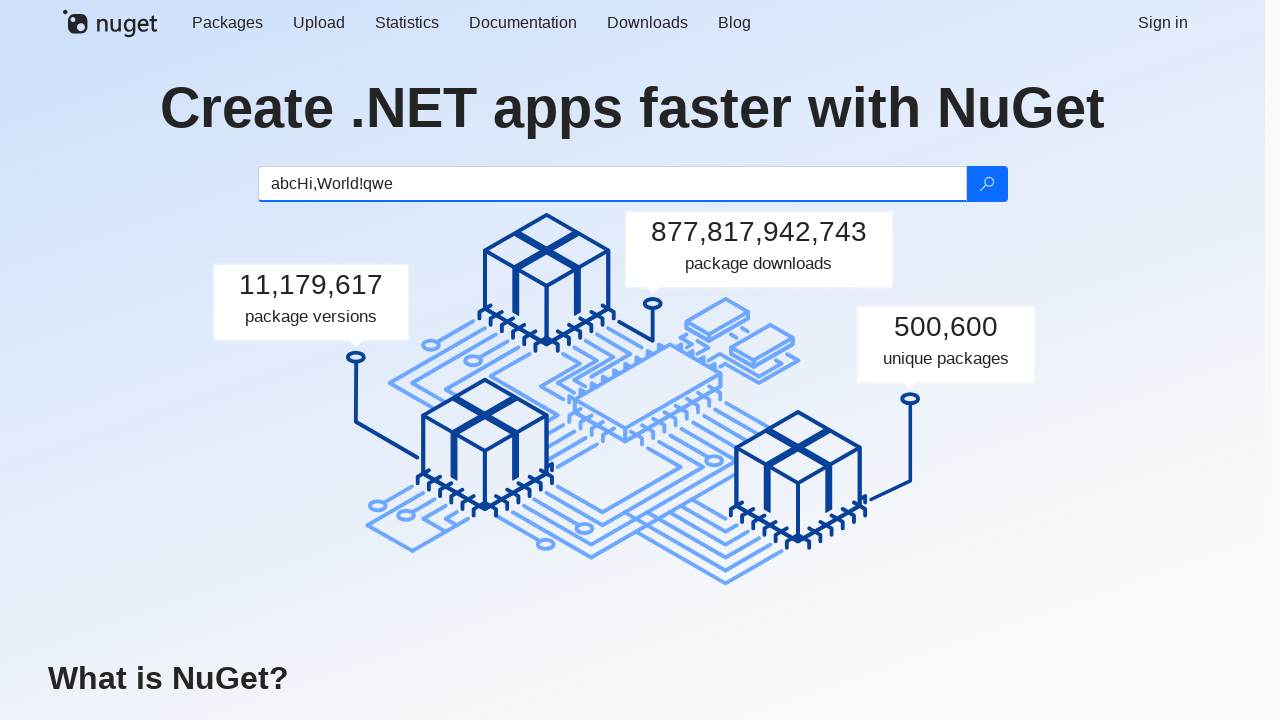